Tests JavaScript Confirm Alert by clicking a button to trigger a confirmation dialog, dismissing it (cancel), and verifying the cancel result message

Starting URL: https://automationfc.github.io/basic-form/index.html

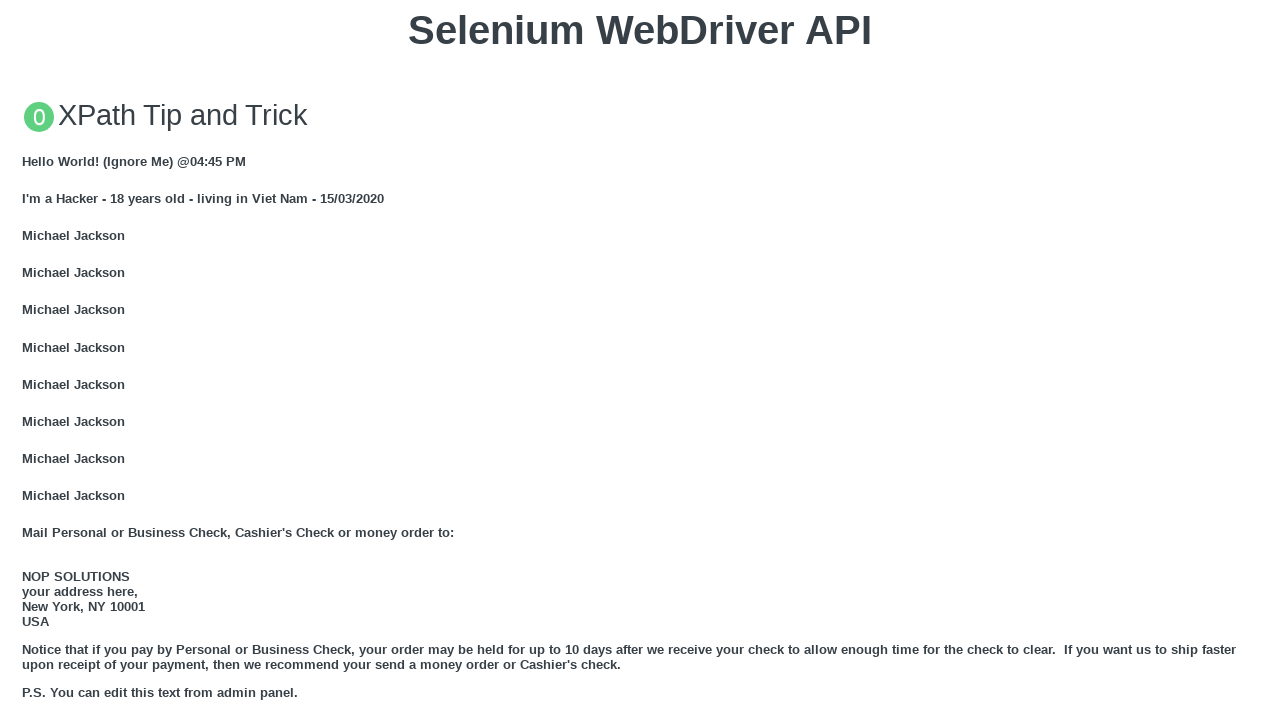

Set up dialog handler to dismiss confirmation alert
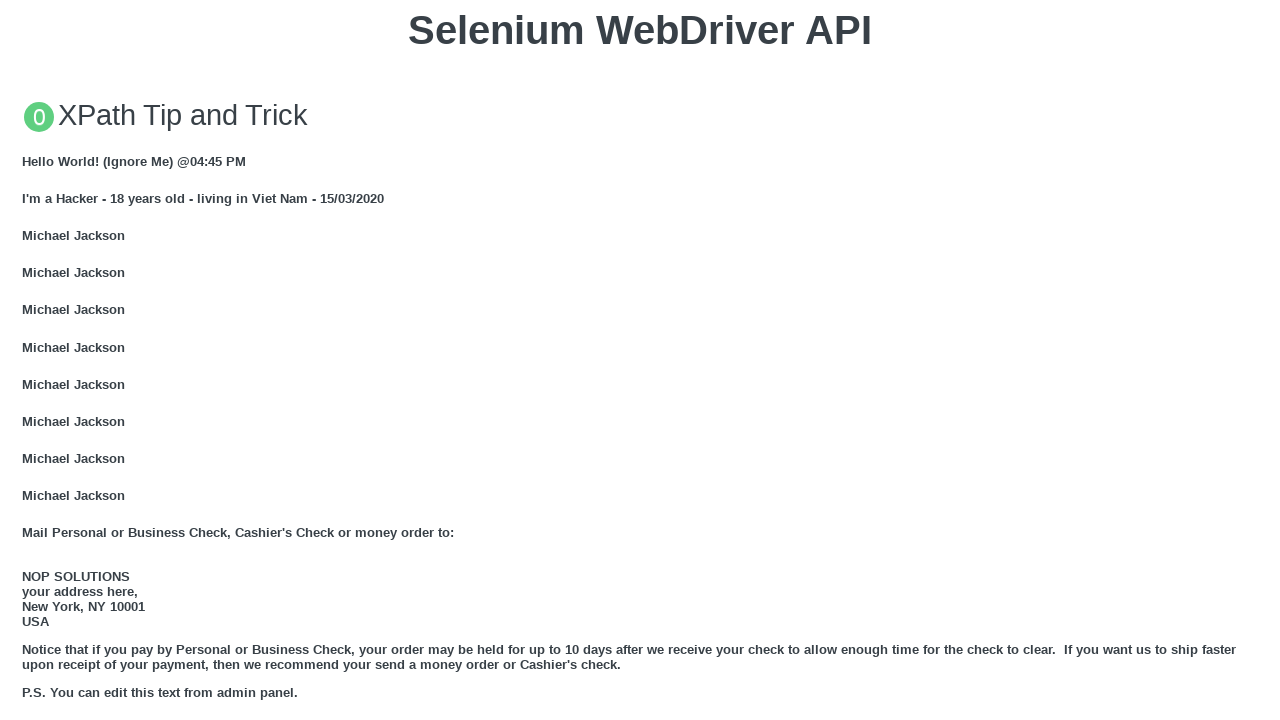

Clicked 'Click for JS Confirm' button to trigger confirmation dialog at (640, 360) on xpath=//button[text()='Click for JS Confirm']
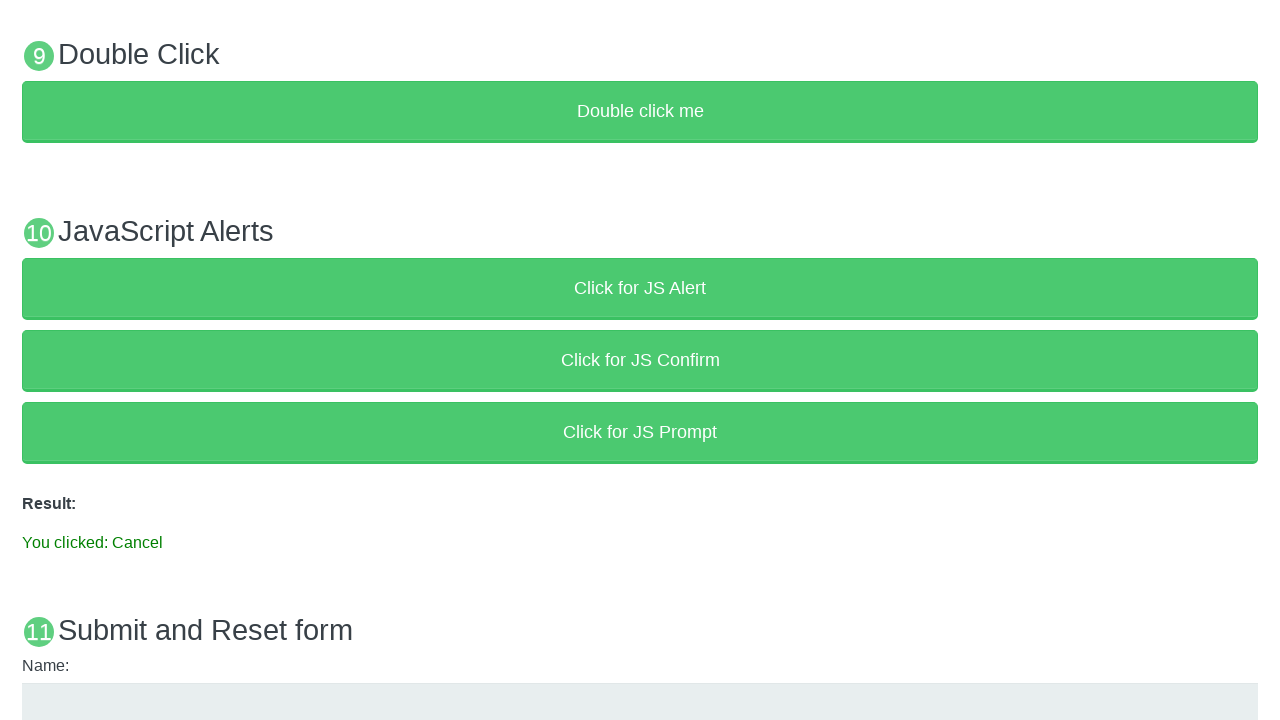

Confirmed result message appeared after dismissing alert
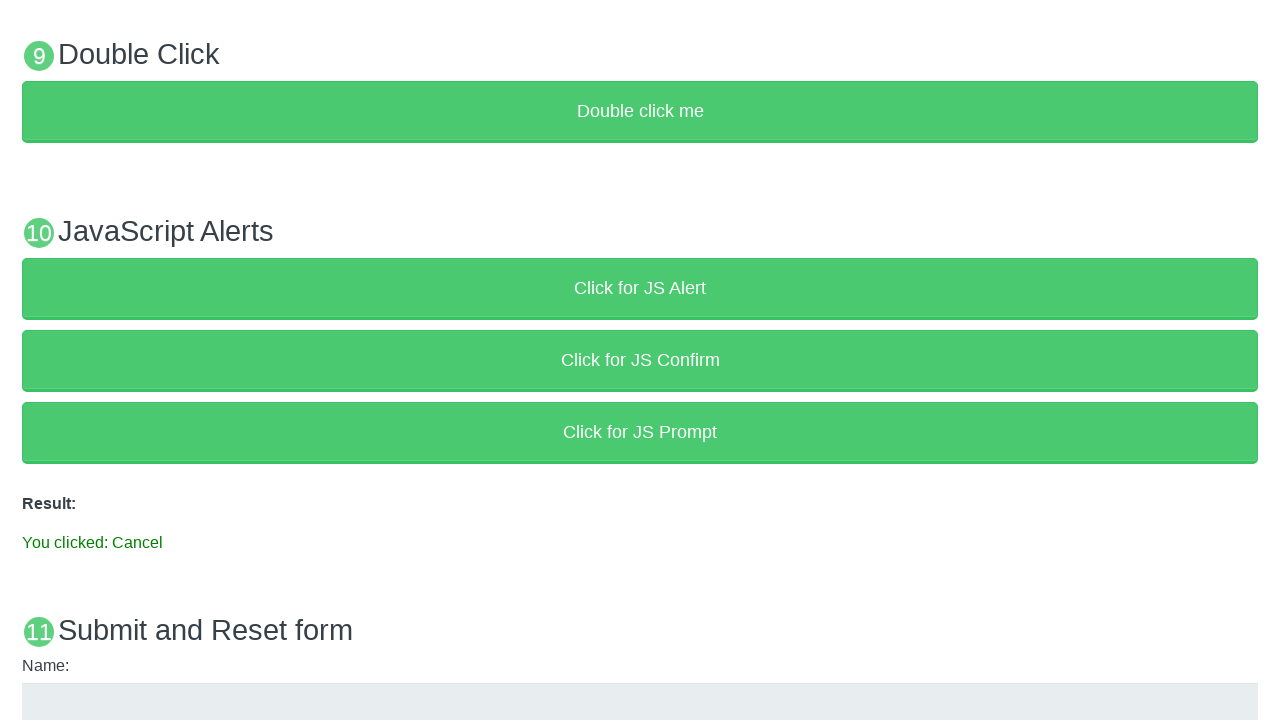

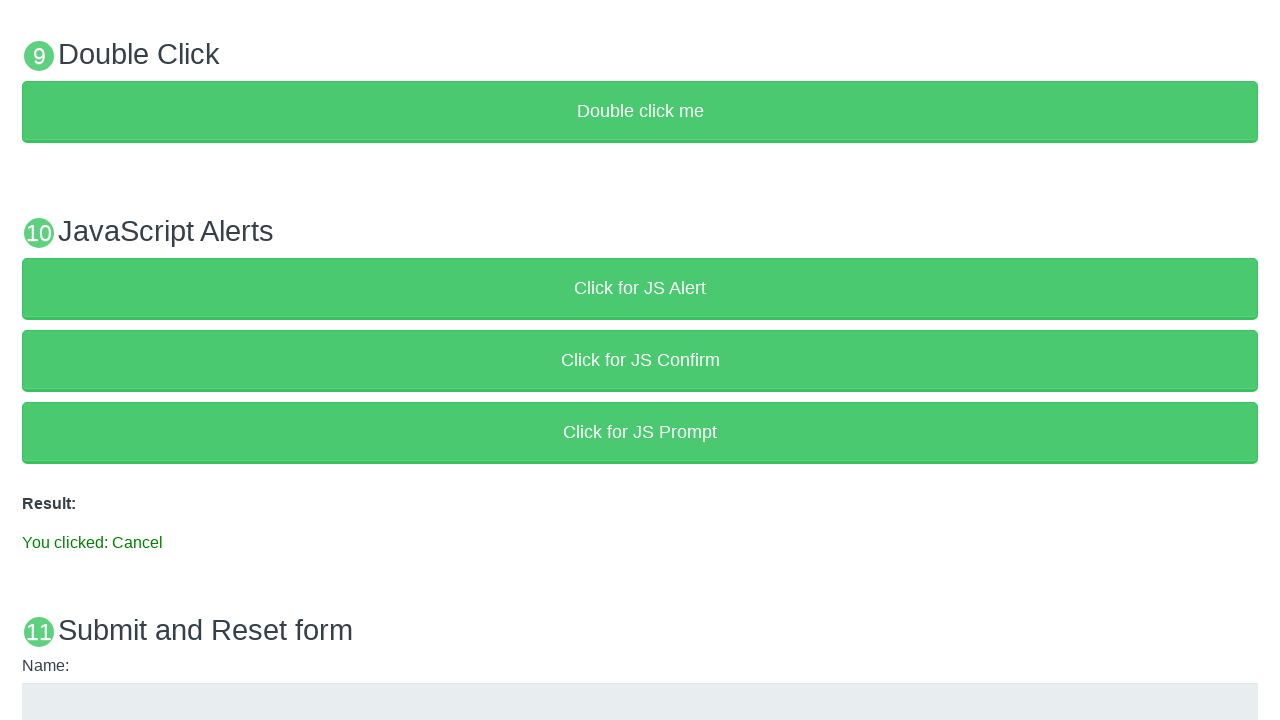